Solves a mathematical problem by extracting a value from an element attribute, calculating the result, and submitting the form with the answer

Starting URL: http://suninjuly.github.io/get_attribute.html

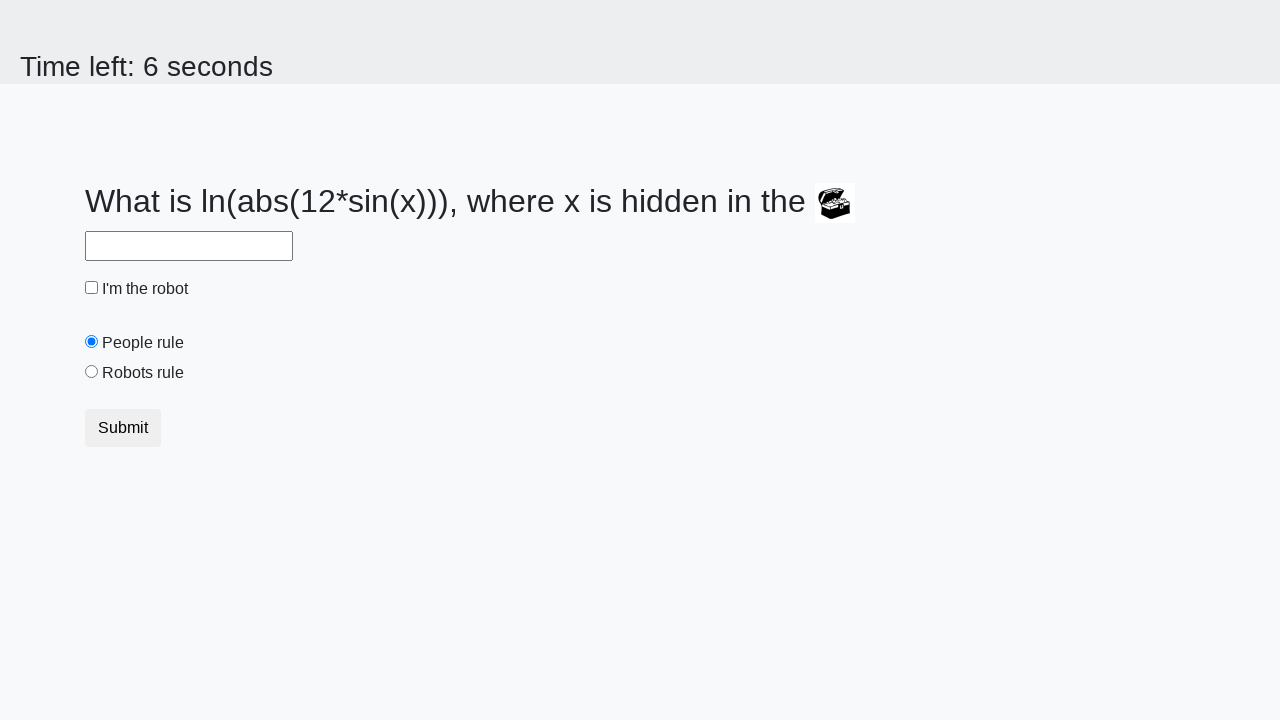

Located the treasure element with id 'treasure'
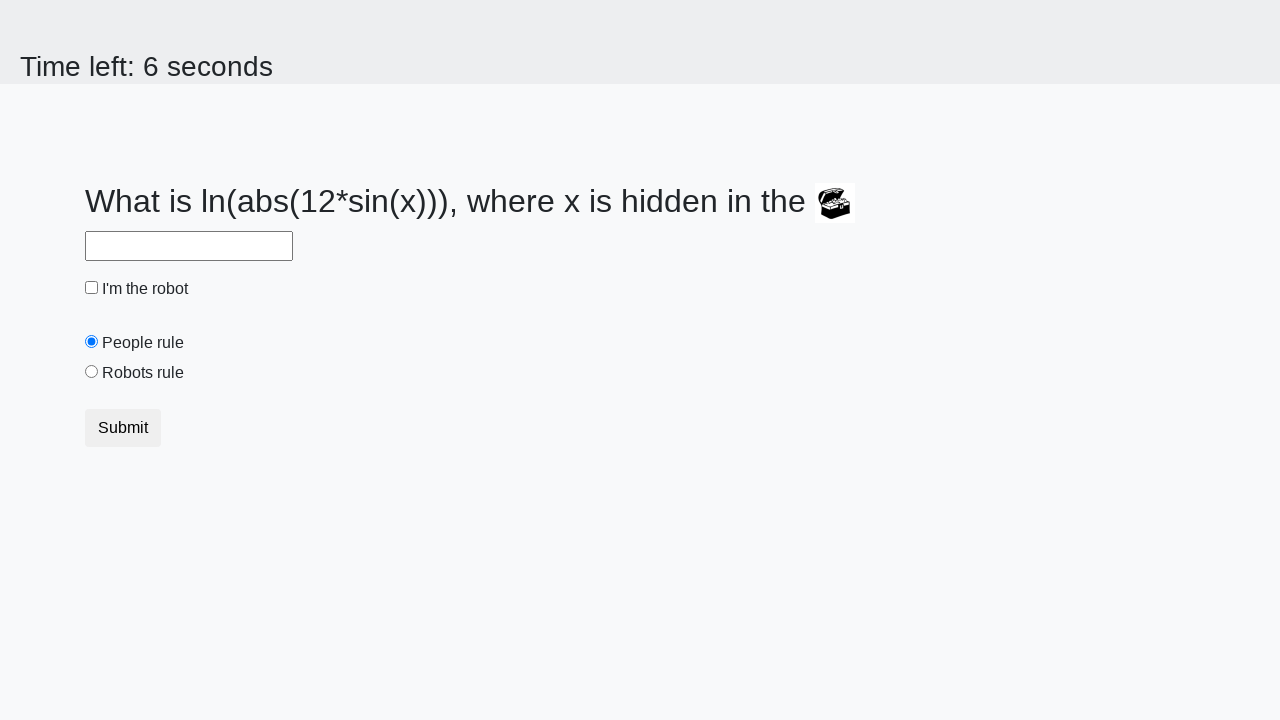

Extracted valuex attribute from treasure element: 480
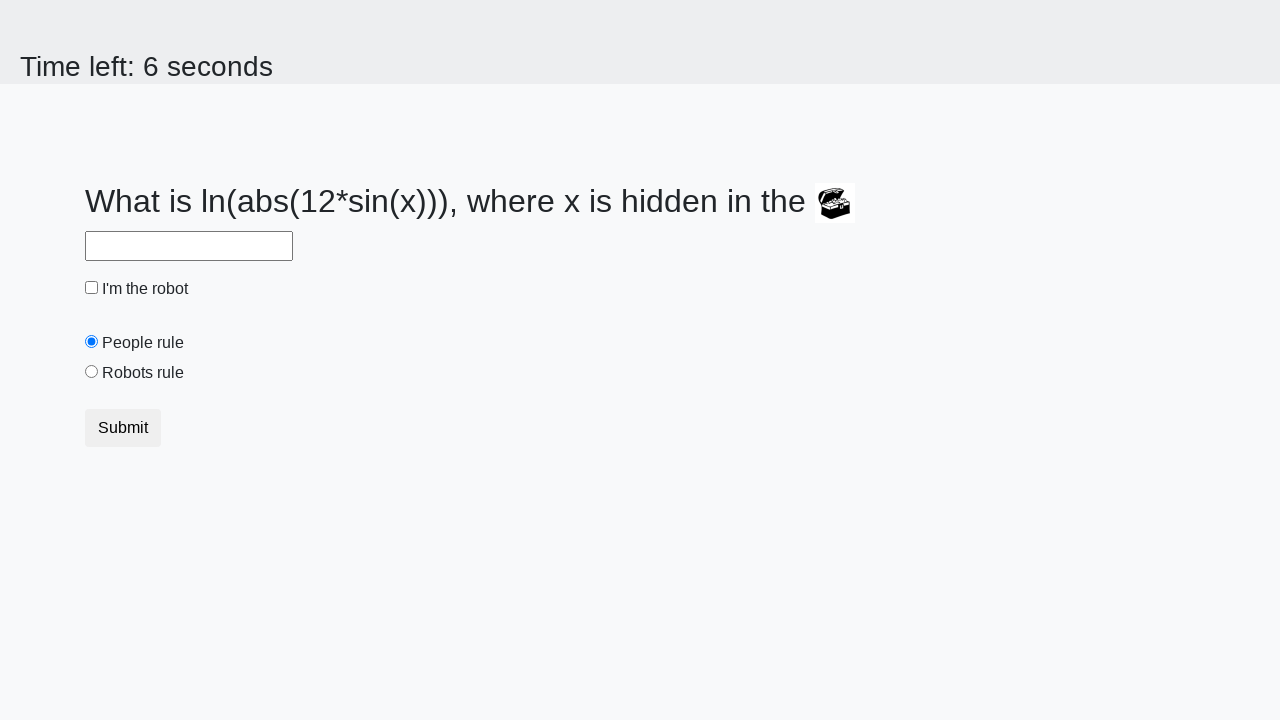

Calculated result using logarithm of sine function: 2.000425466705329
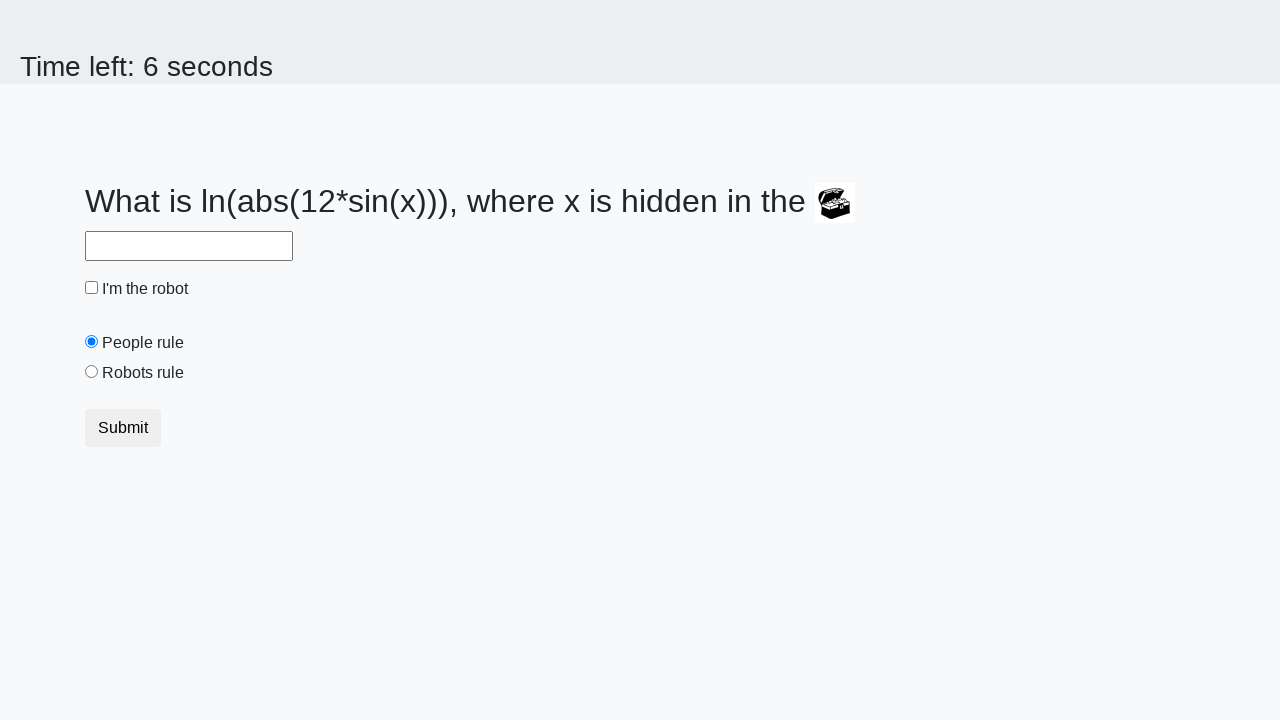

Filled answer field with calculated value: 2.000425466705329 on #answer
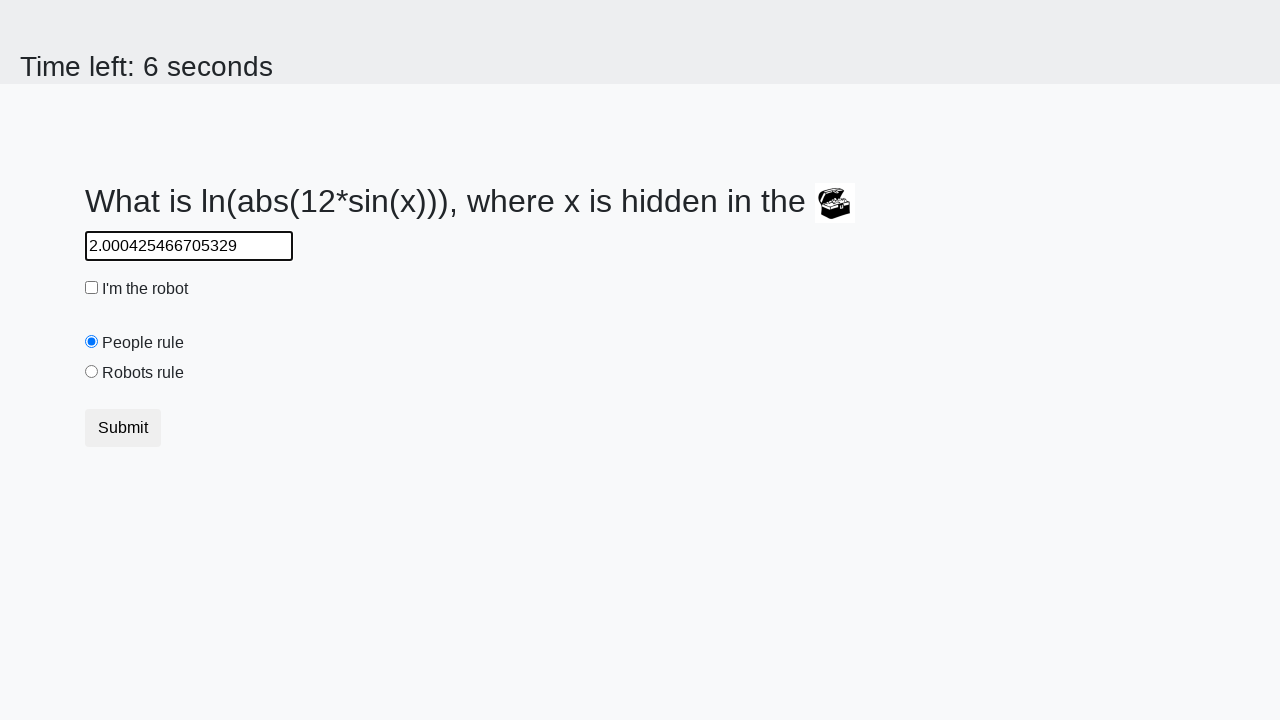

Checked the robot checkbox at (92, 288) on #robotCheckbox
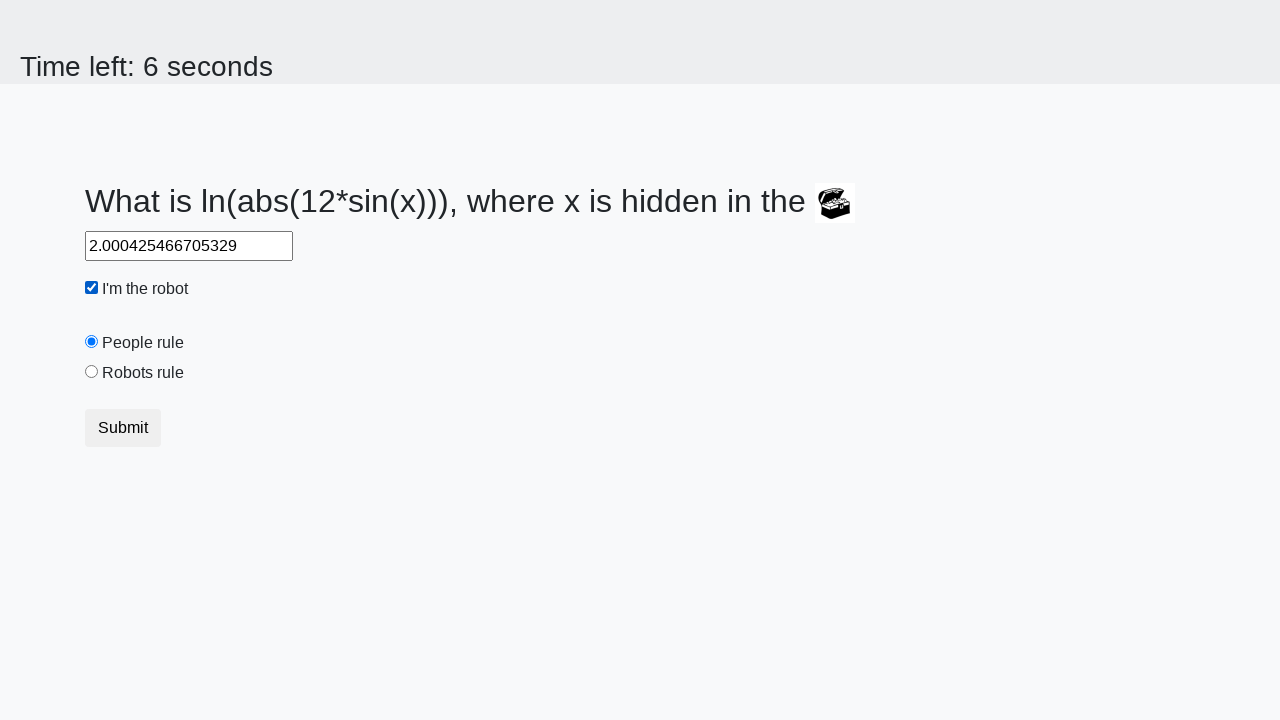

Selected the robots rule radio button at (92, 372) on #robotsRule
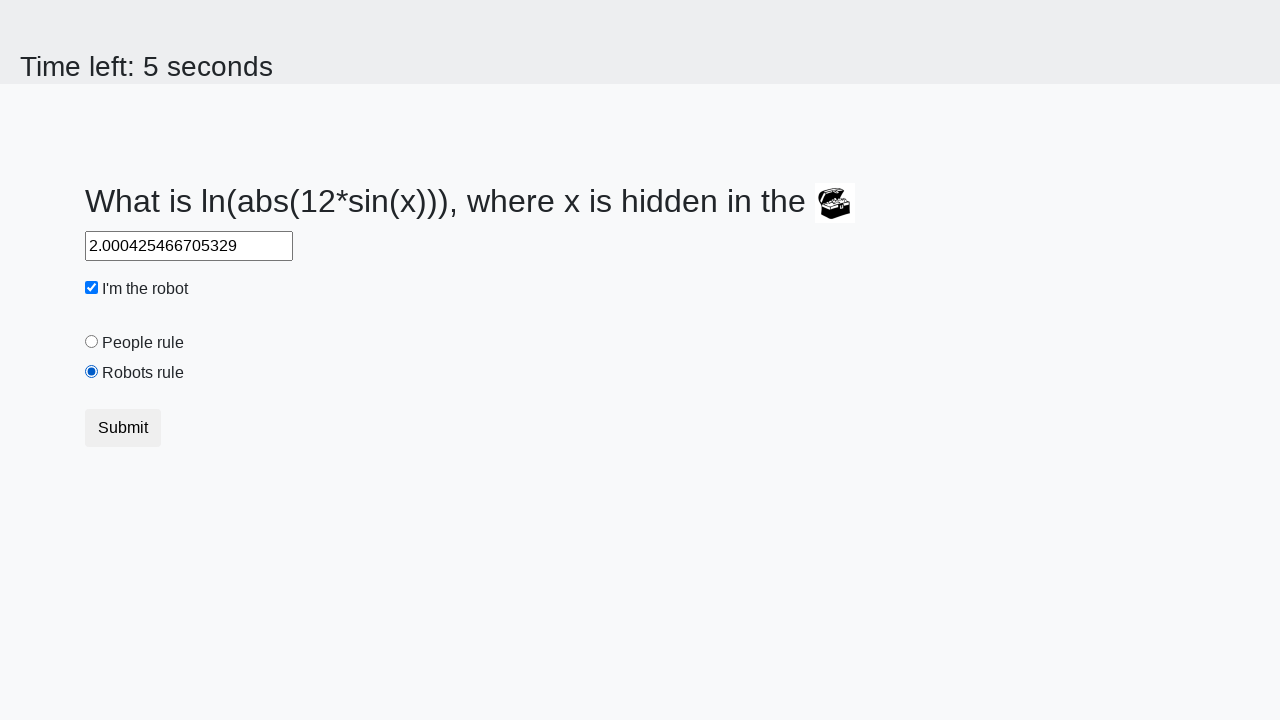

Clicked submit button to submit the form at (123, 428) on button.btn
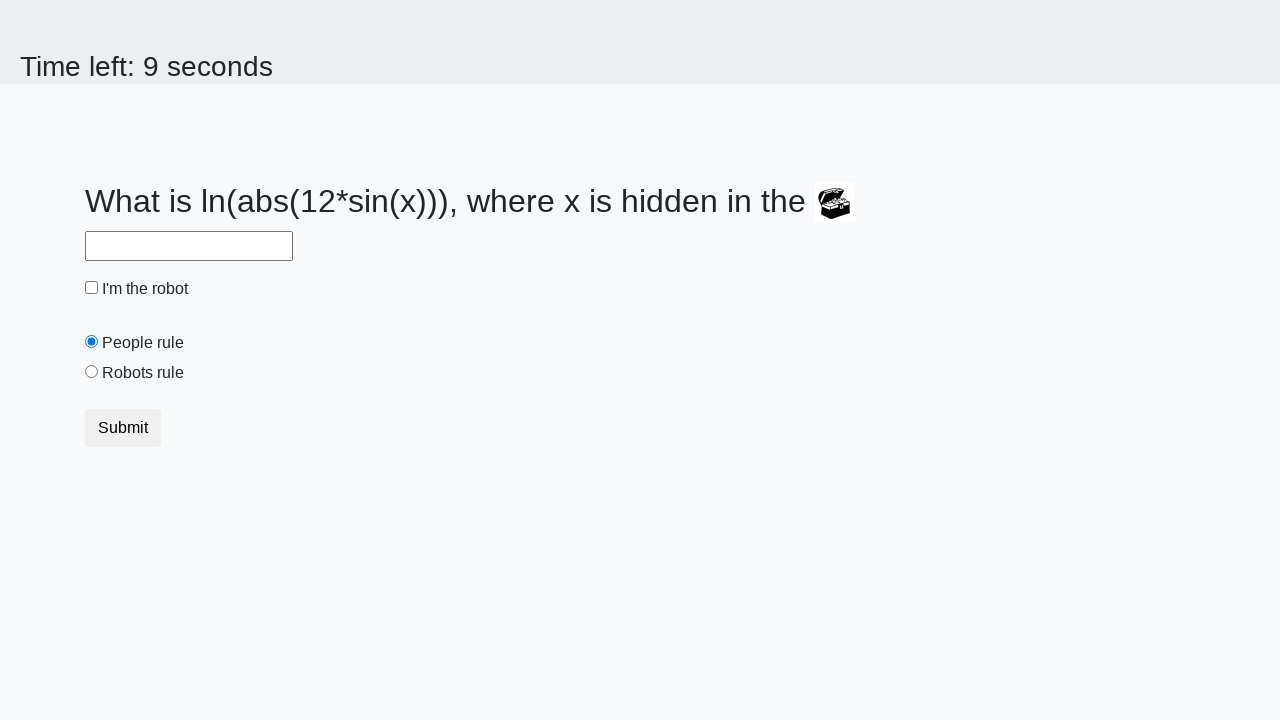

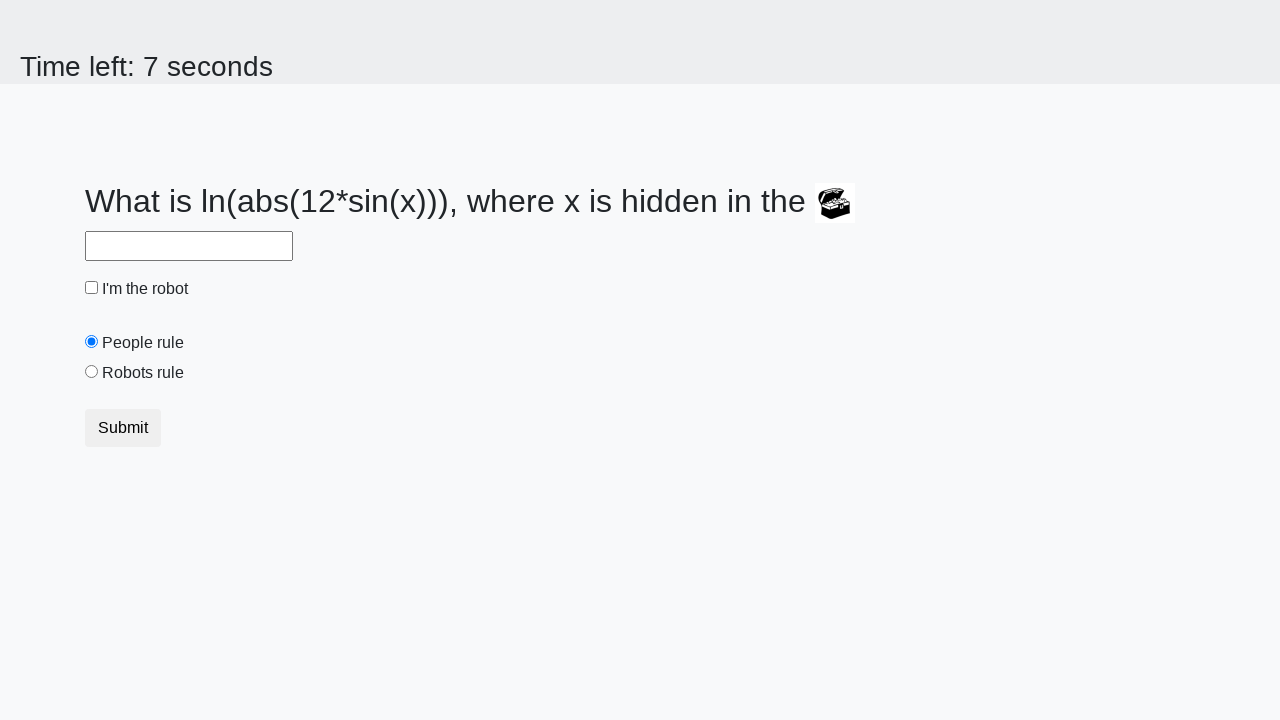